Tests clicking a button with a dynamic ID on the UI Test Automation Playground site to verify handling of elements with changing identifiers

Starting URL: http://uitestingplayground.com/dynamicid

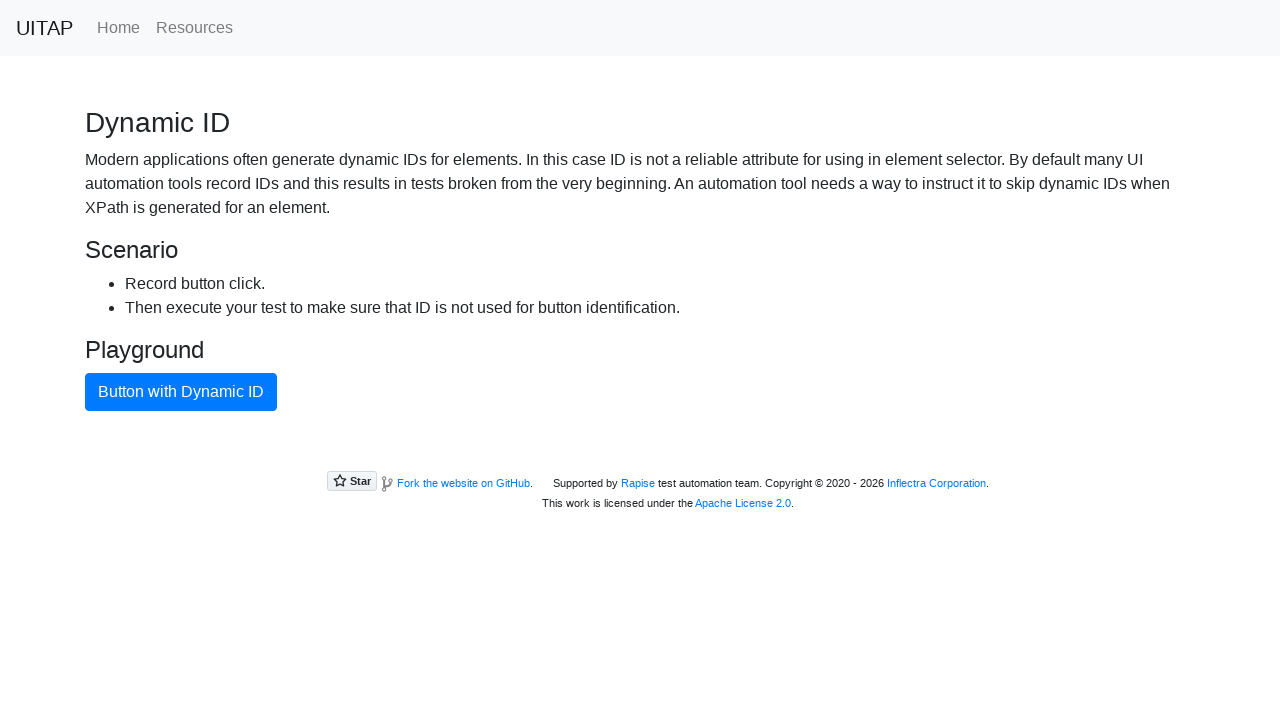

Clicked the primary button with dynamic ID on the UI Test Automation Playground at (181, 392) on .btn.btn-primary
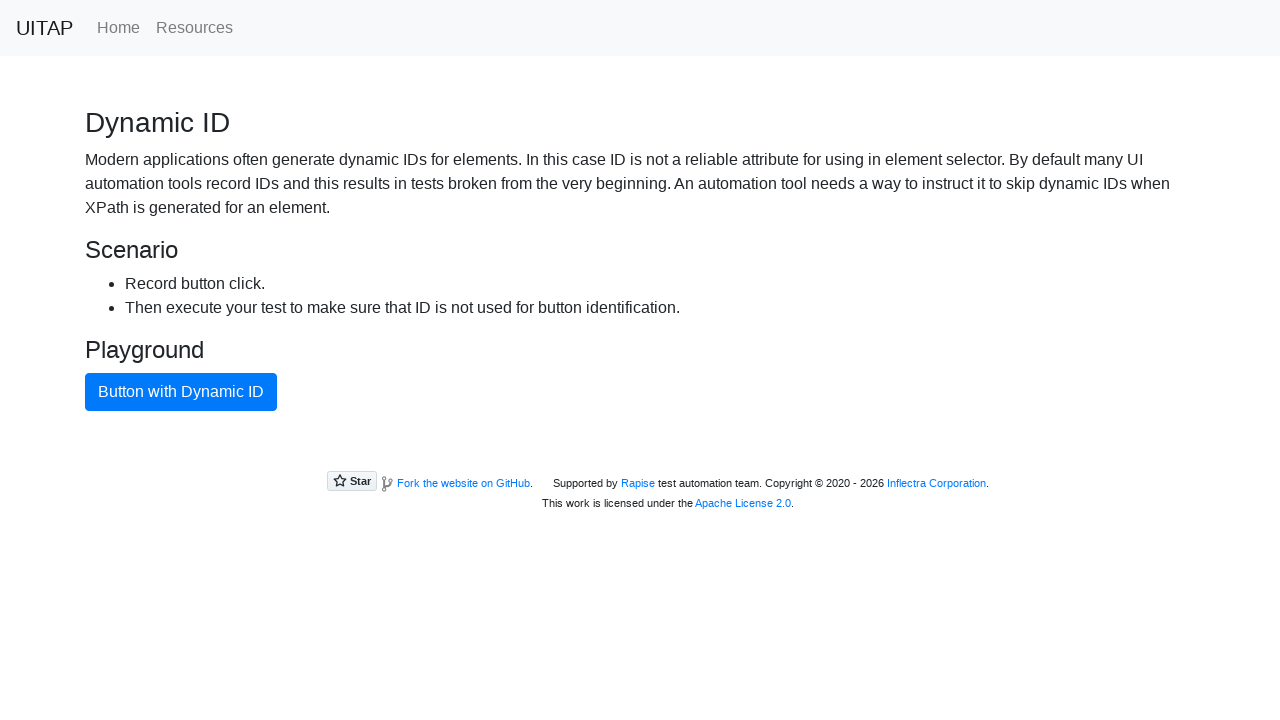

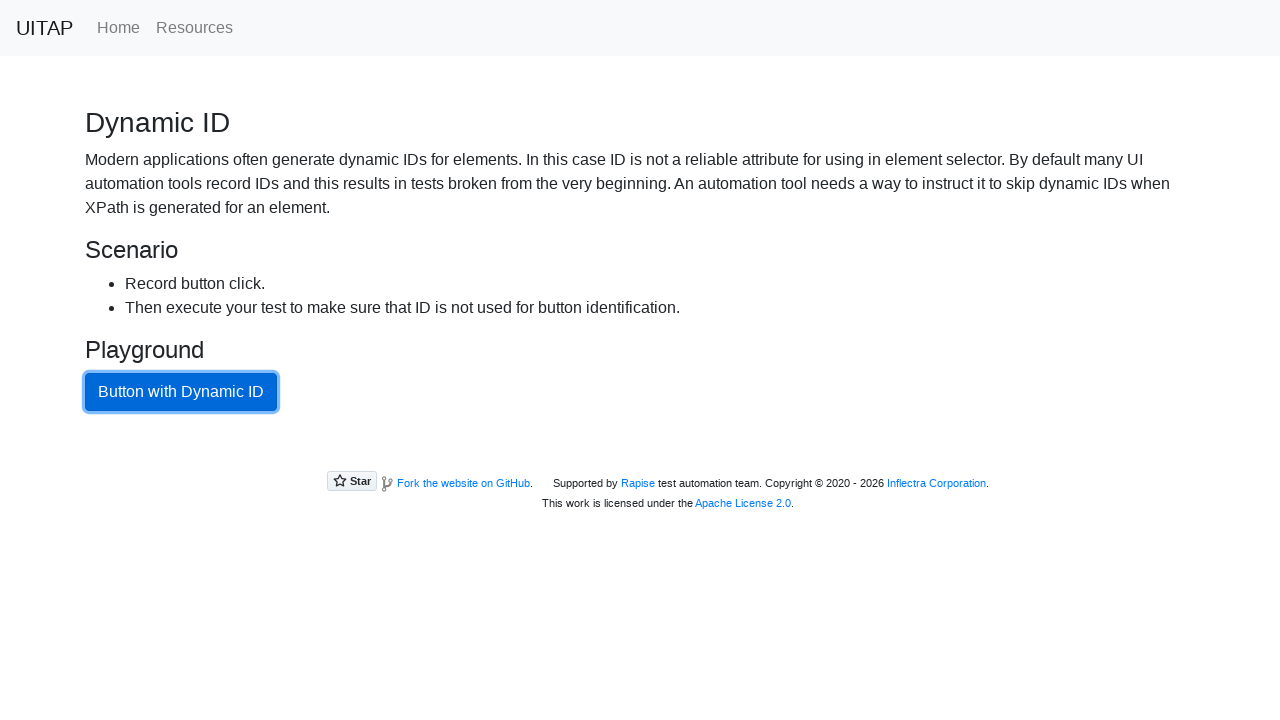